Tests dropdown/select menu functionality on DemoQA by clicking to open a grouped dropdown and selecting an option from the first group.

Starting URL: https://demoqa.com/select-menu

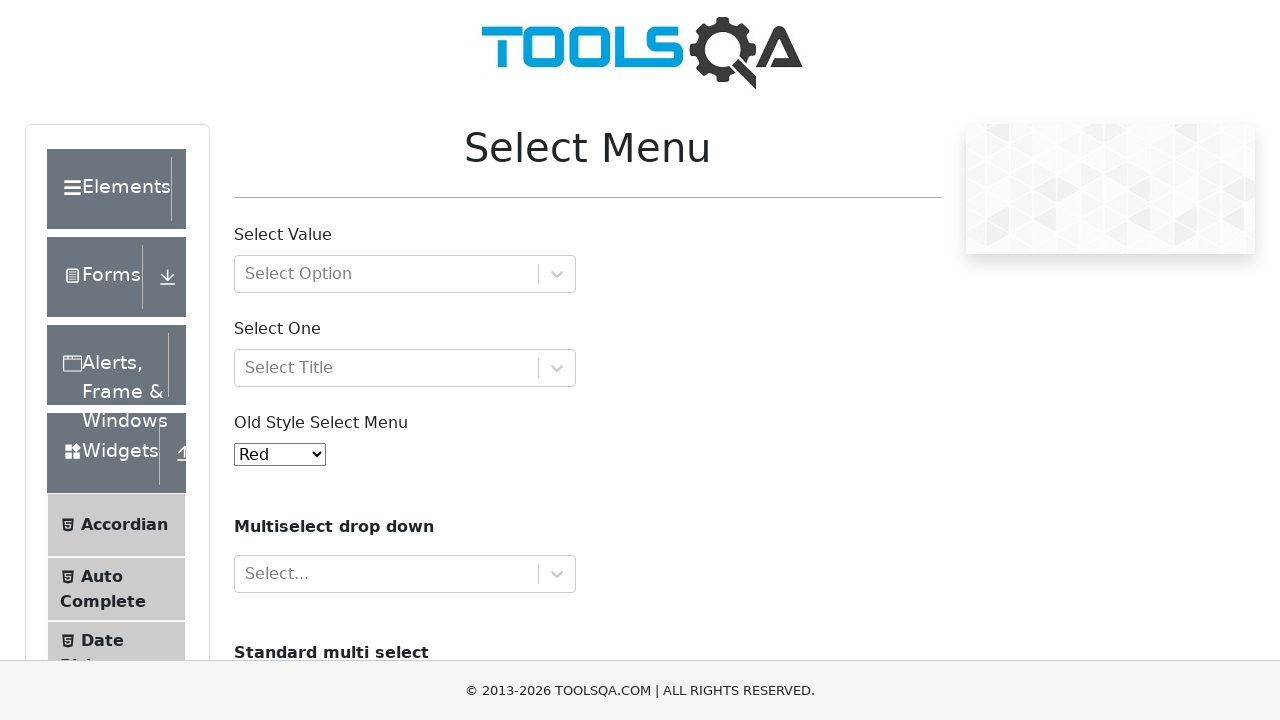

Clicked on grouped dropdown to open it at (405, 274) on xpath=//div[@id='withOptGroup']
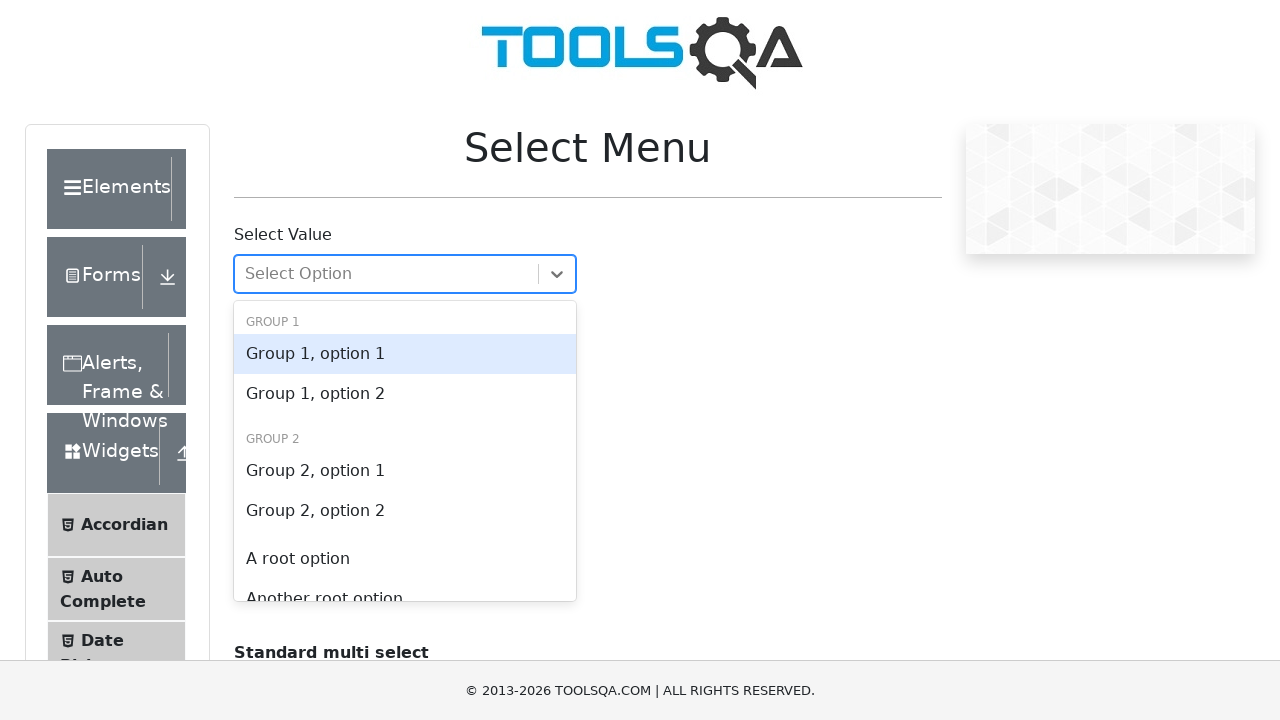

Selected first option from Group 1 at (405, 471) on #react-select-2-option-1-0
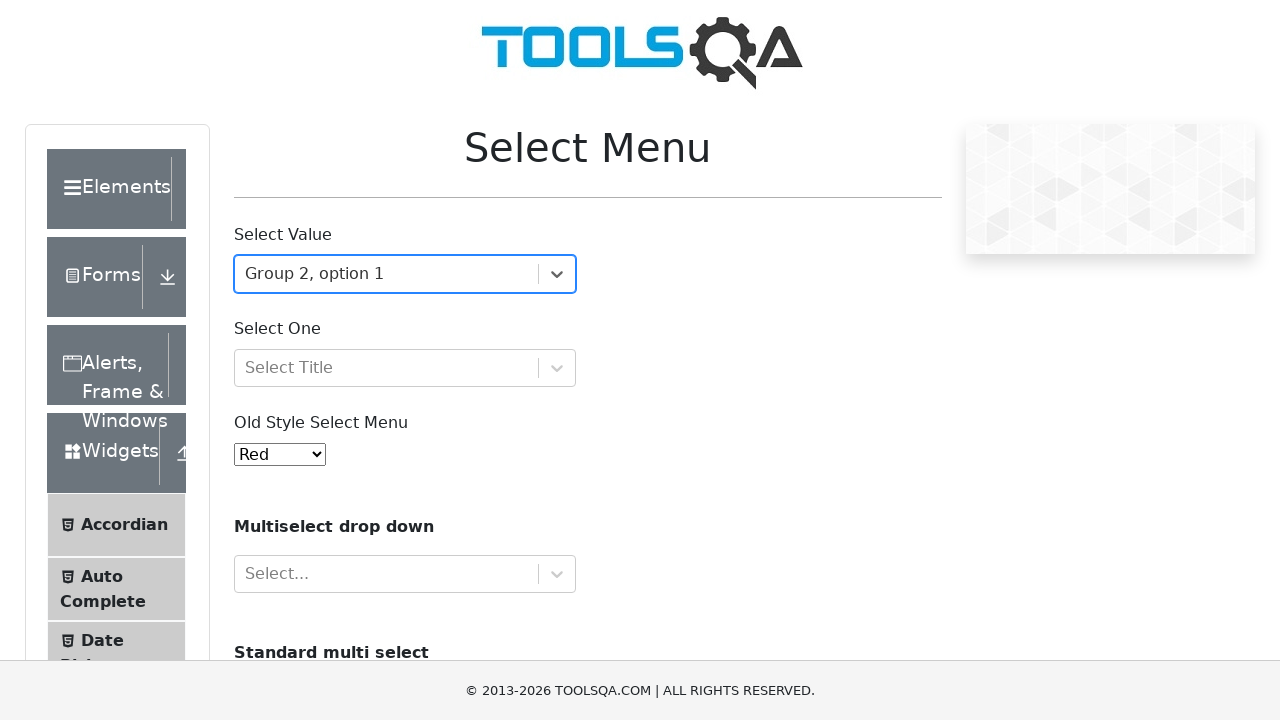

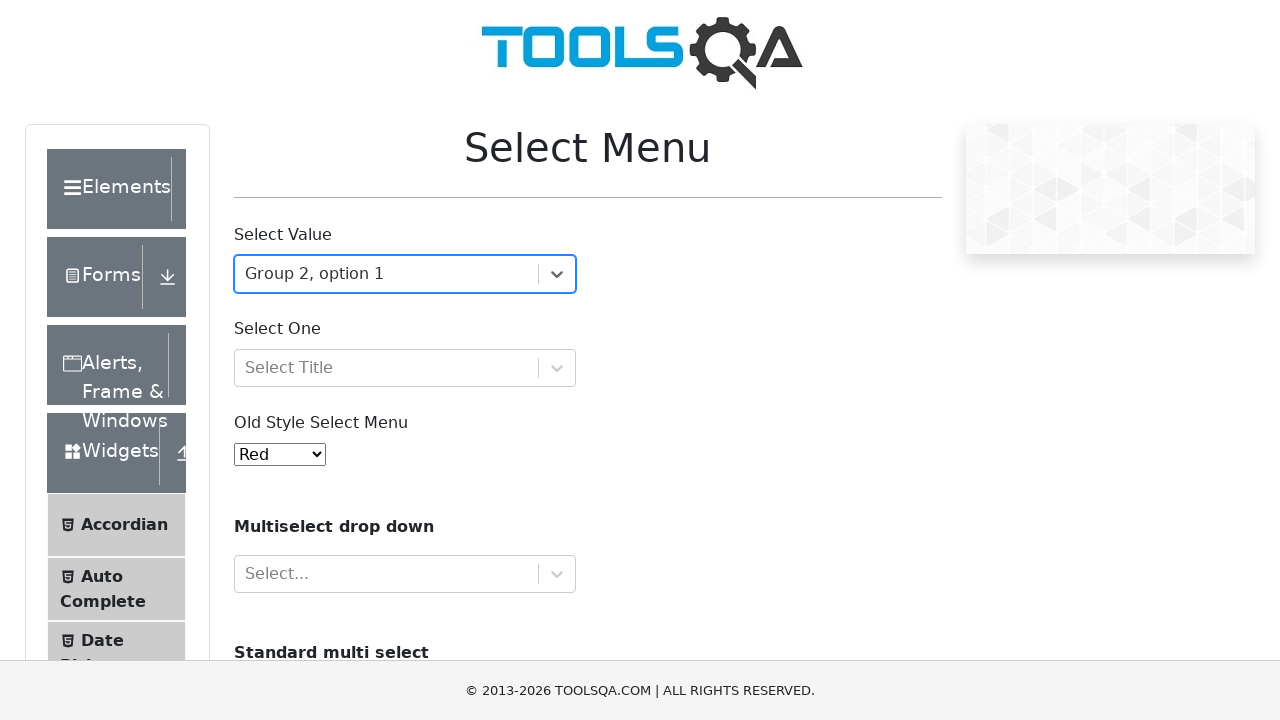